Tests A/B test opt-out by adding the opt-out cookie before navigating to the A/B test page, then verifying the test is disabled.

Starting URL: http://the-internet.herokuapp.com

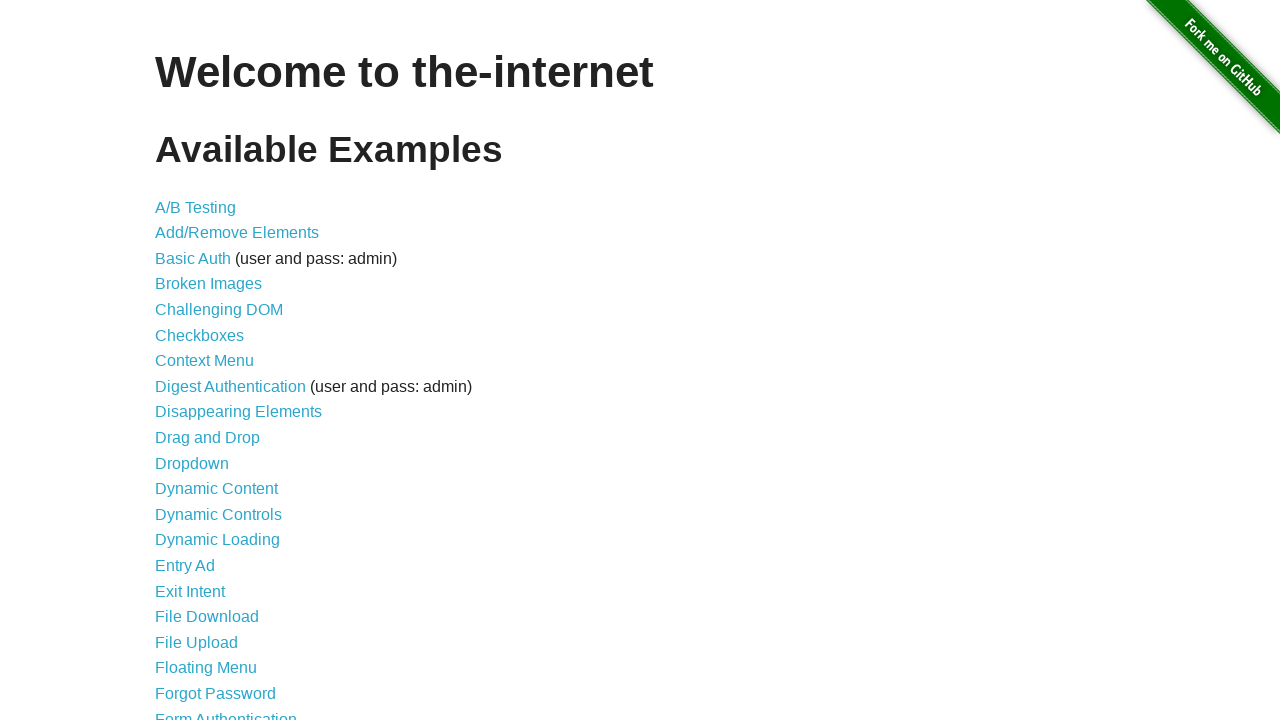

Added optimizelyOptOut cookie to opt out of A/B test
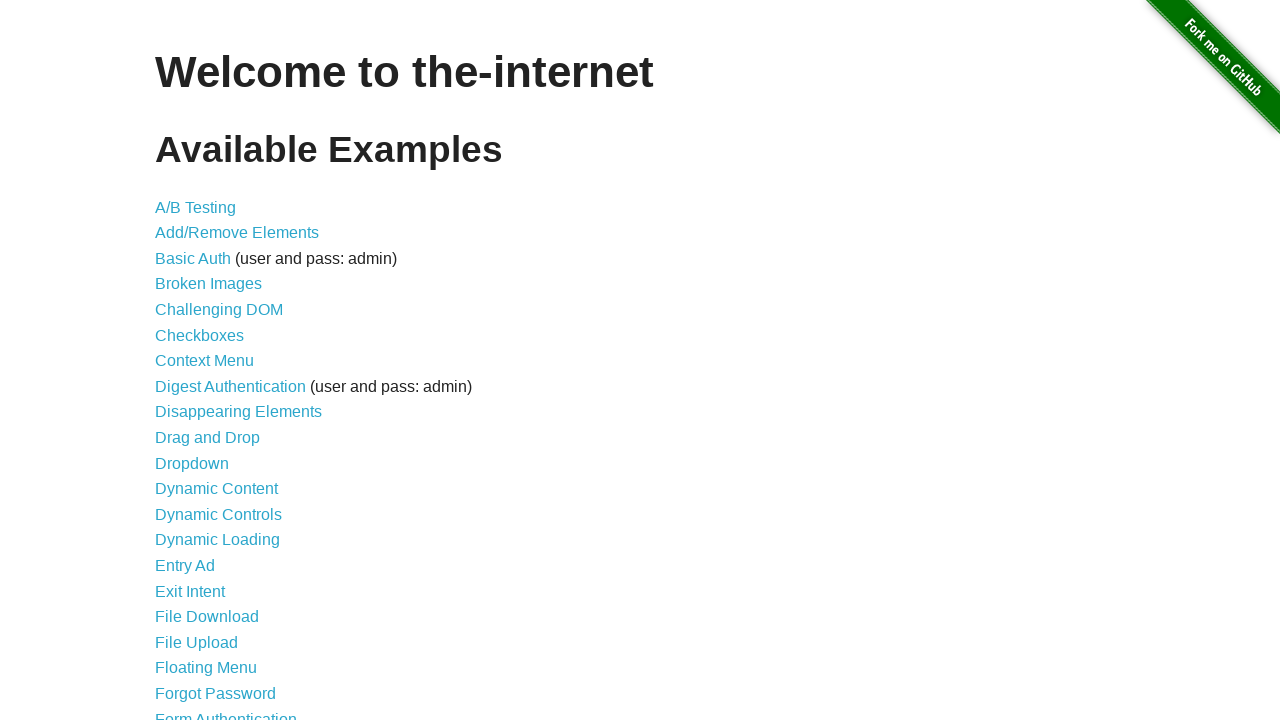

Navigated to A/B test page
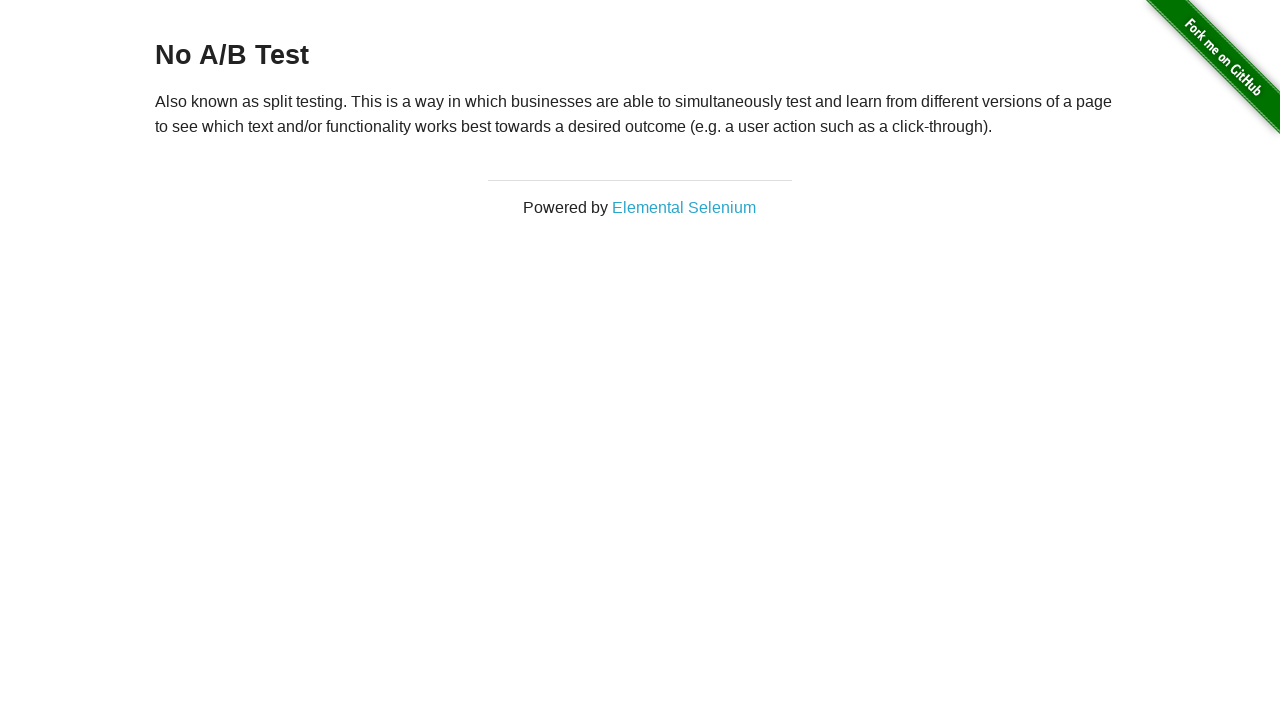

Retrieved heading text from A/B test page
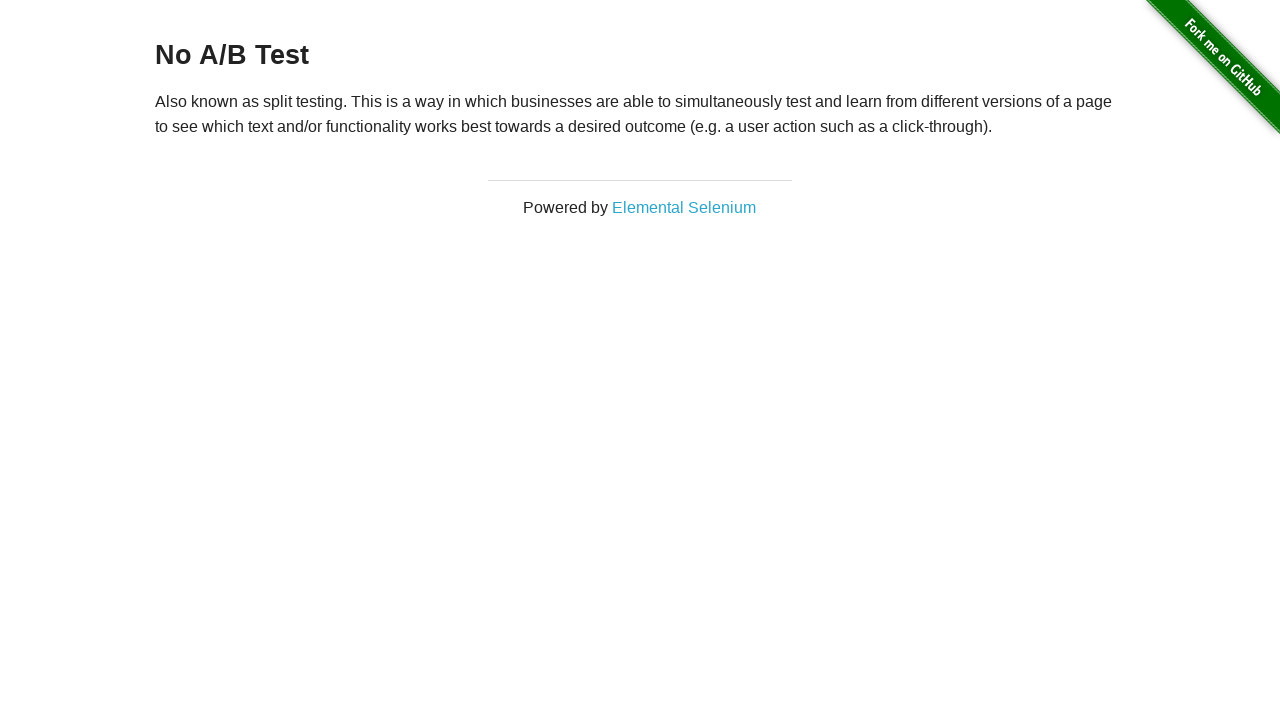

Verified that A/B test is disabled with 'No A/B Test' heading
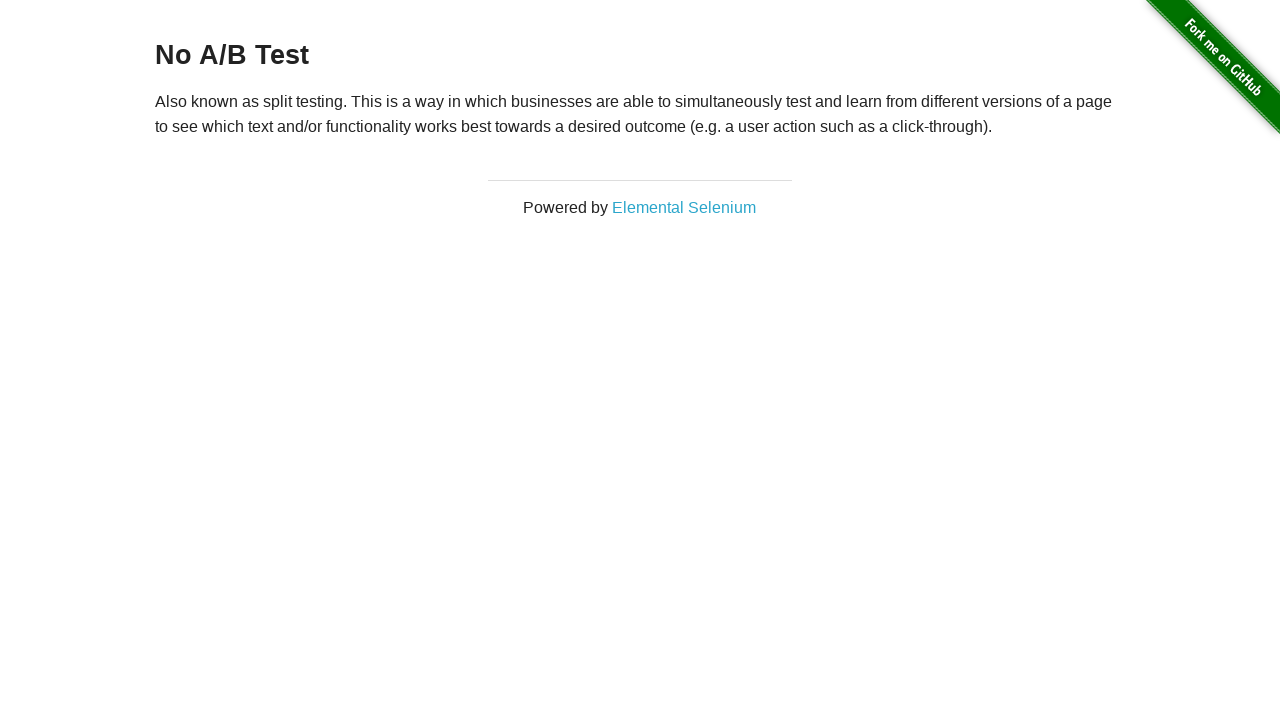

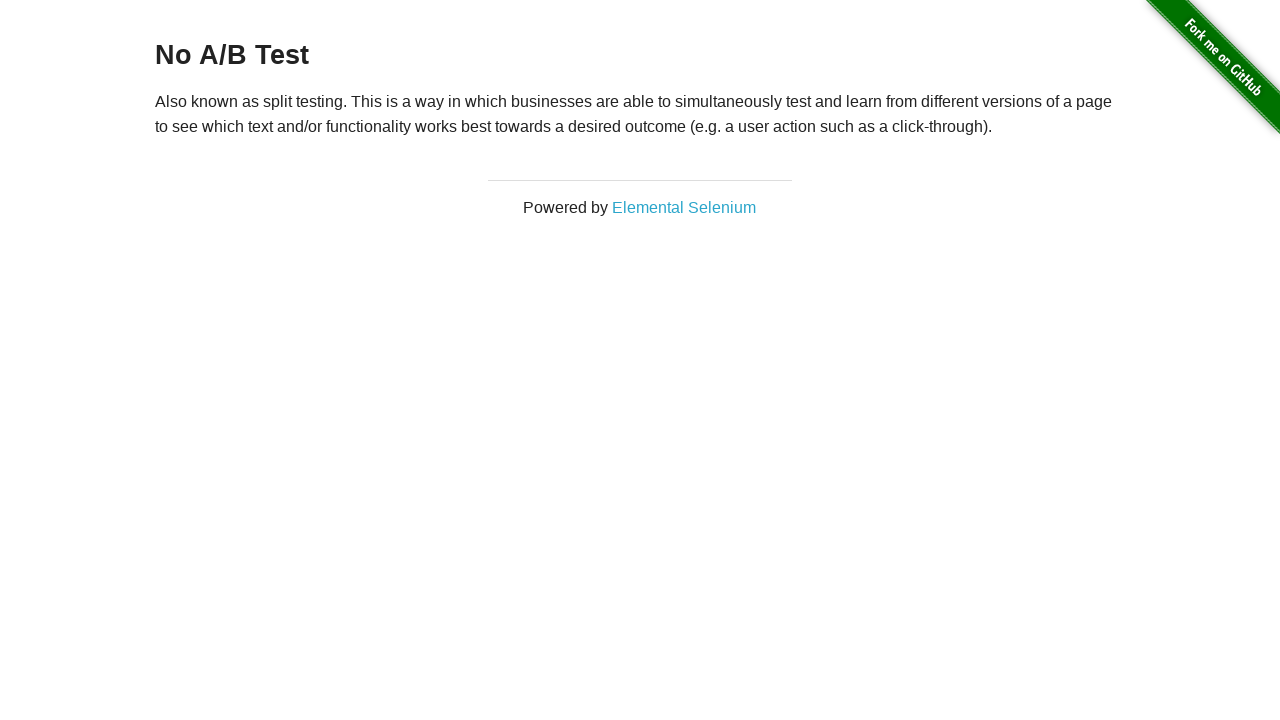